Tests a virtual lab experiment website by navigating through Introduction, Theory, Procedure, Simulator, and Quiz pages, clicking various links to verify they work, and interacting with quiz form elements to test form submission functionality.

Starting URL: http://vem-iitg.vlabs.ac.in/Magnetic_Field_Behaviour_in_single_coil.html

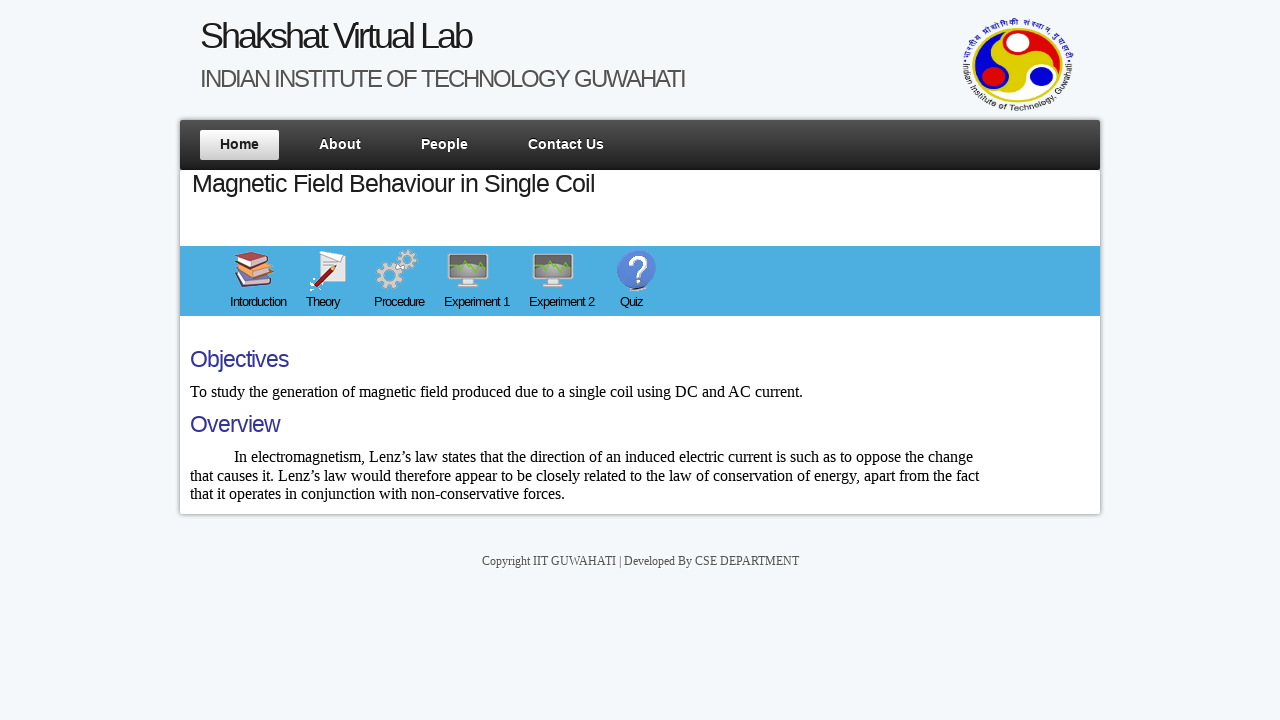

Page body loaded and ready
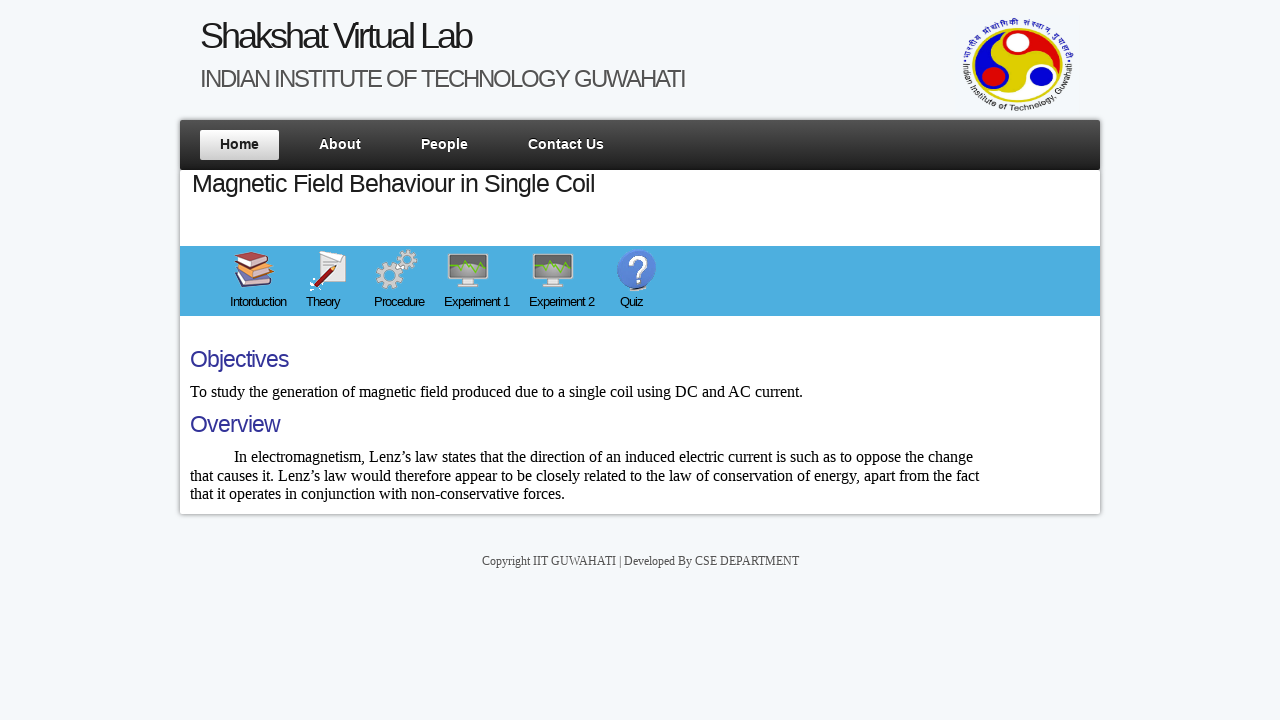

Clicked Theory page navigation link at (330, 309) on xpath=/html/body/div/div[3]/div/div[1]/ul/li[2]/a/h6
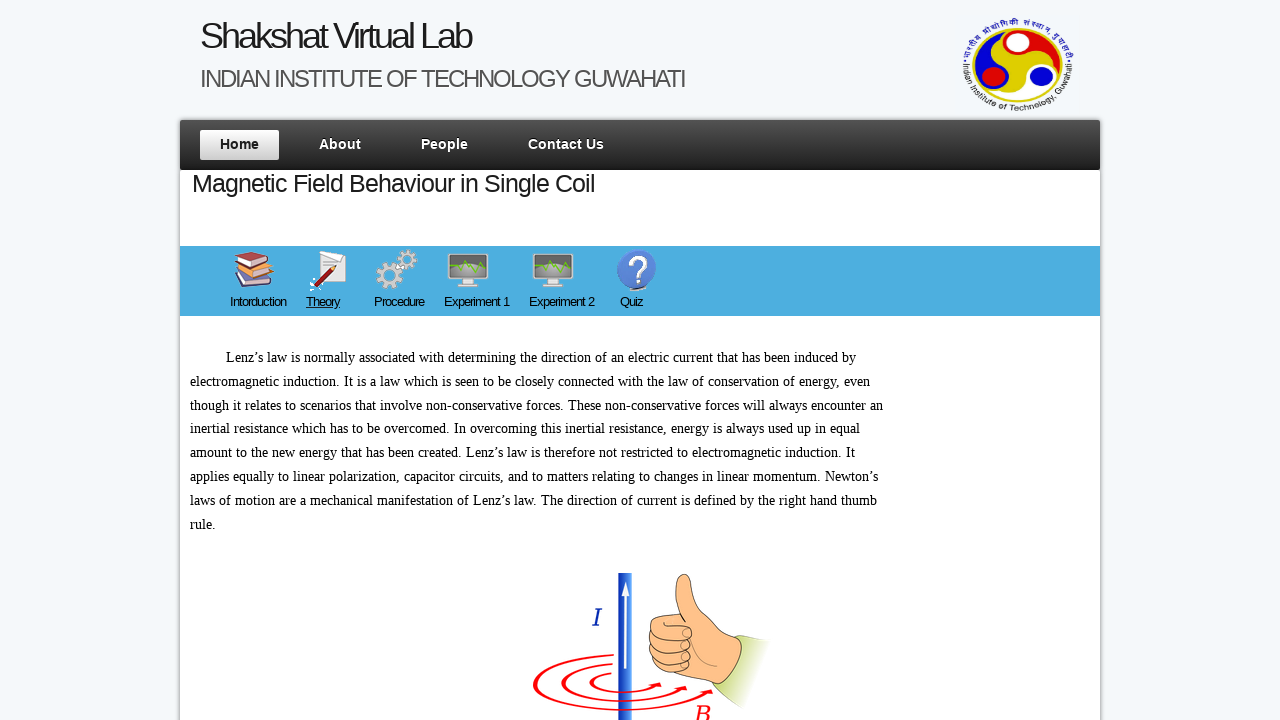

Theory page content loaded
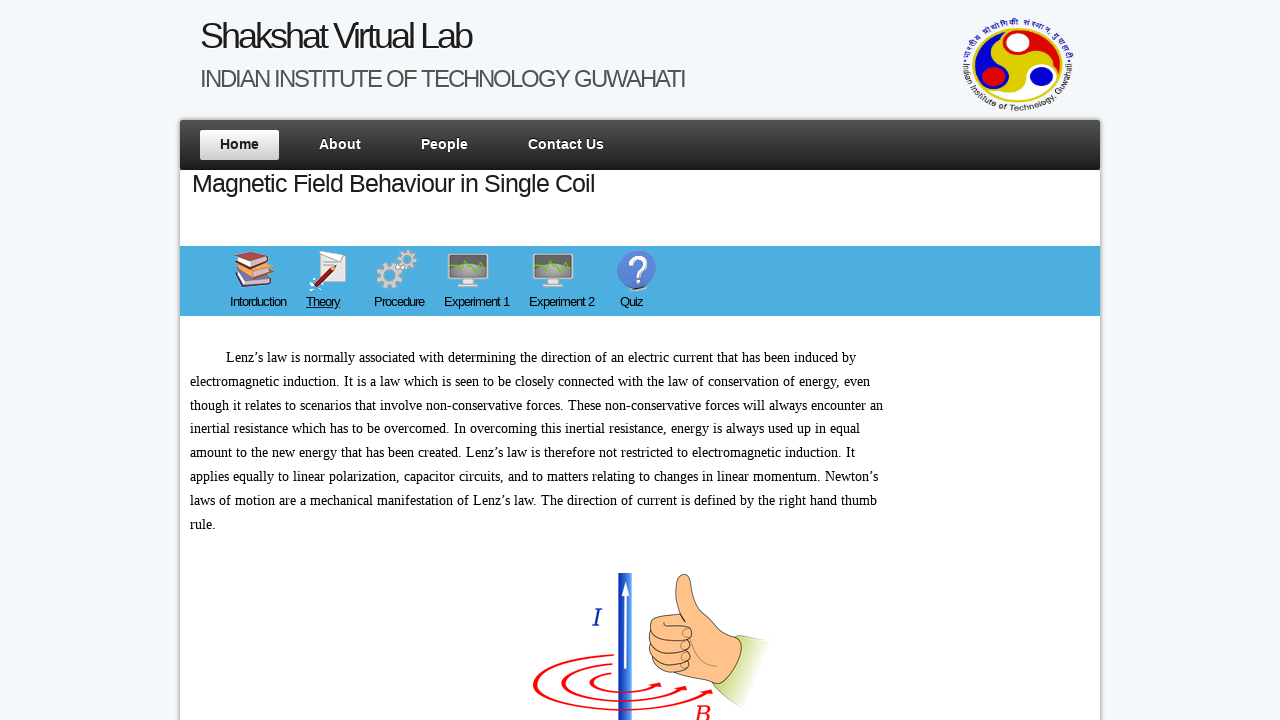

Clicked external link on Theory page at (204, 623) on xpath=/html/body/div/div[3]/div/div[2]/p[7]/a/b
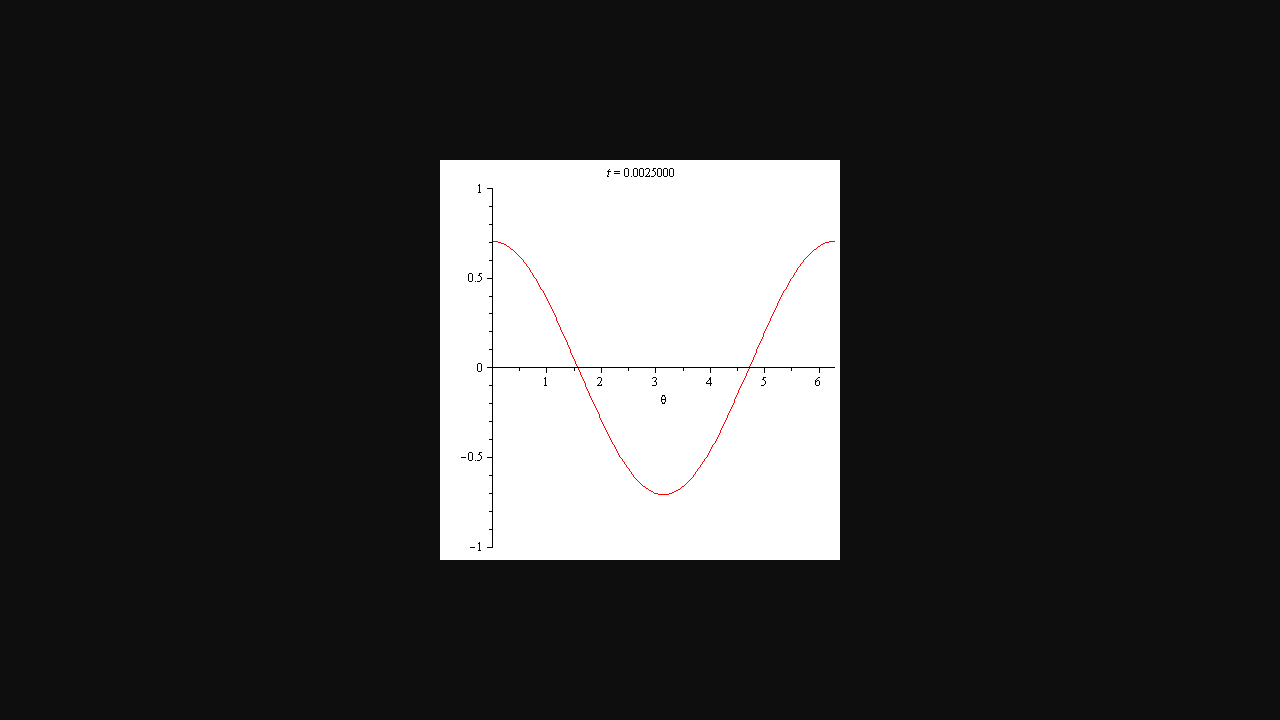

External link page loaded
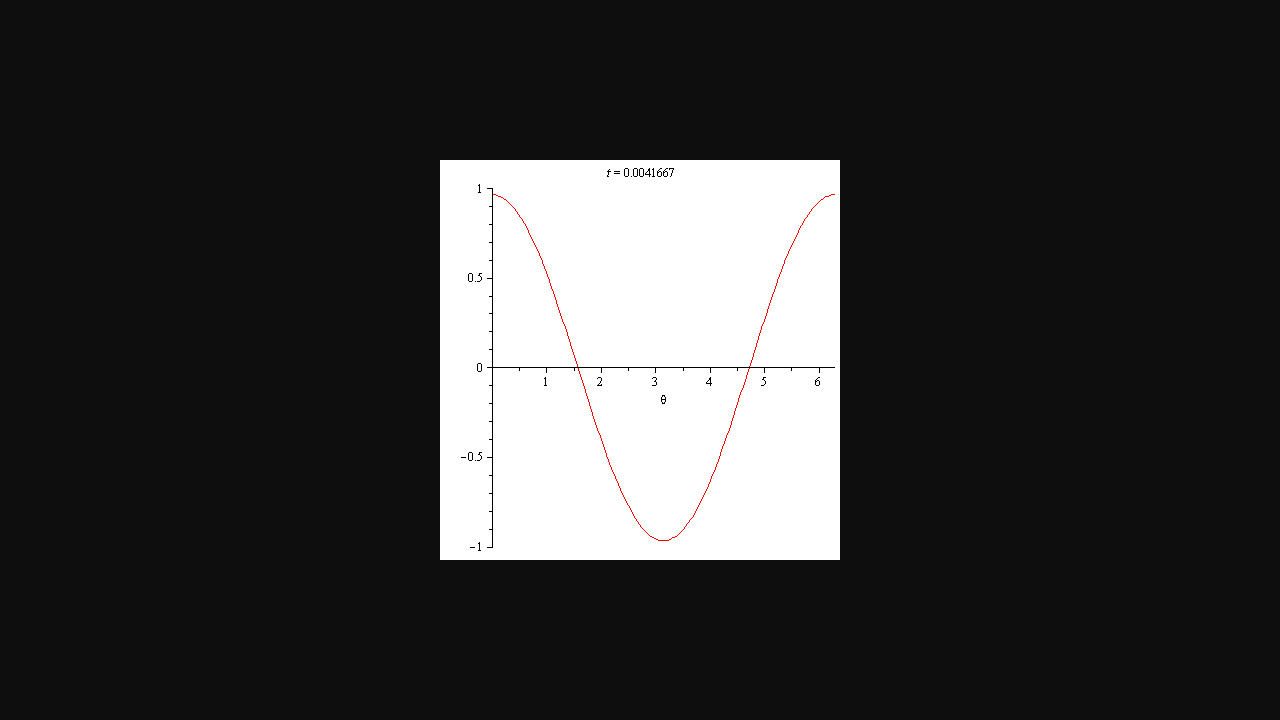

Navigated back to Theory page
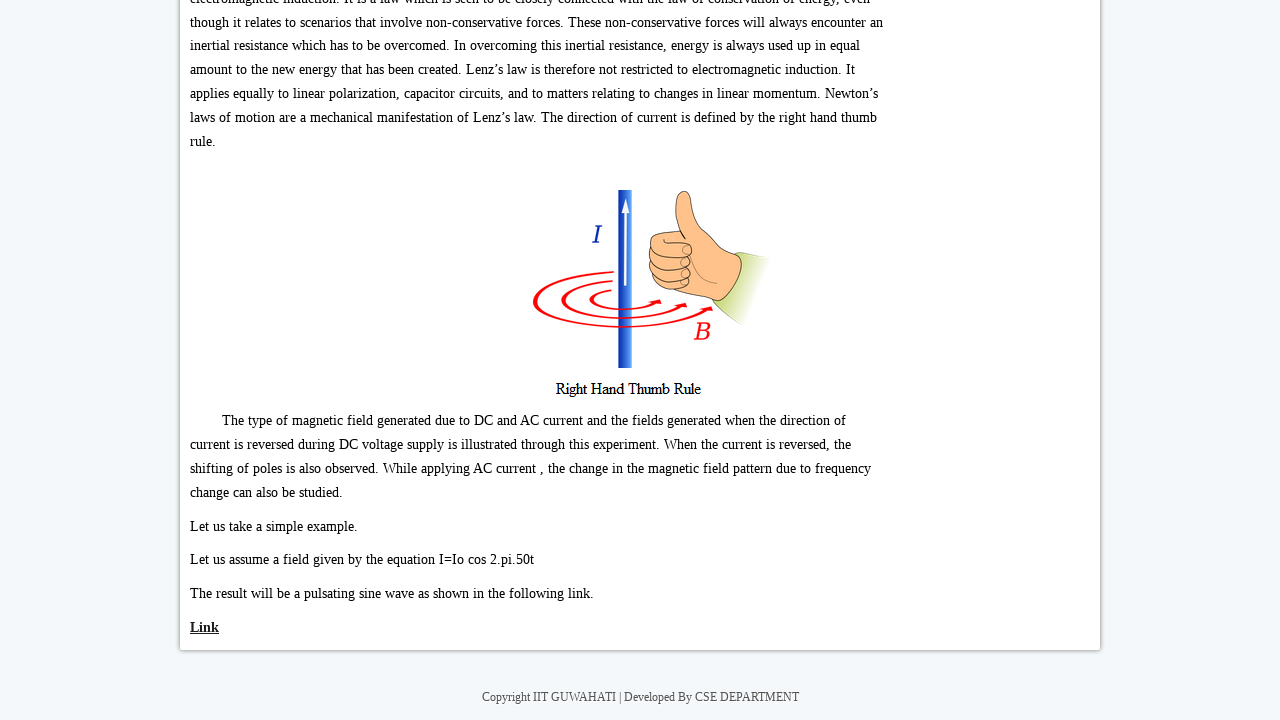

Clicked Procedure page navigation link at (399, 309) on xpath=/html/body/div/div[3]/div/div[1]/ul/li[3]/a/h6
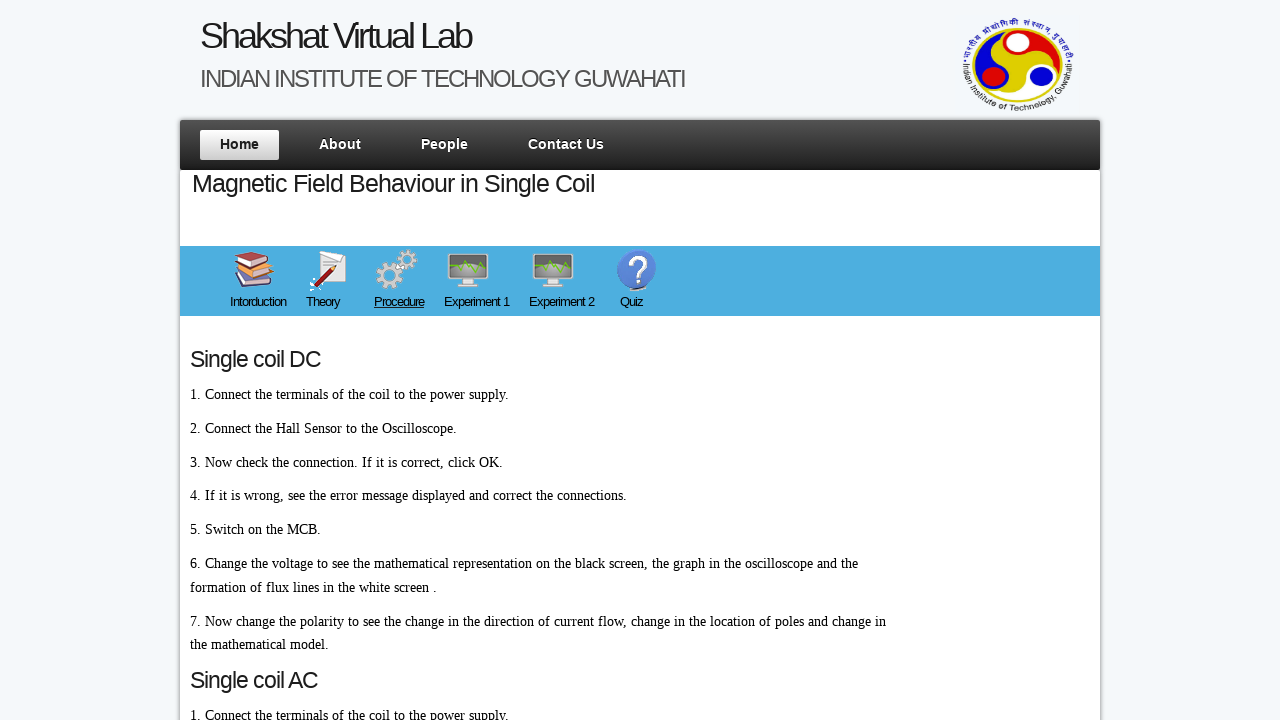

Procedure page loaded
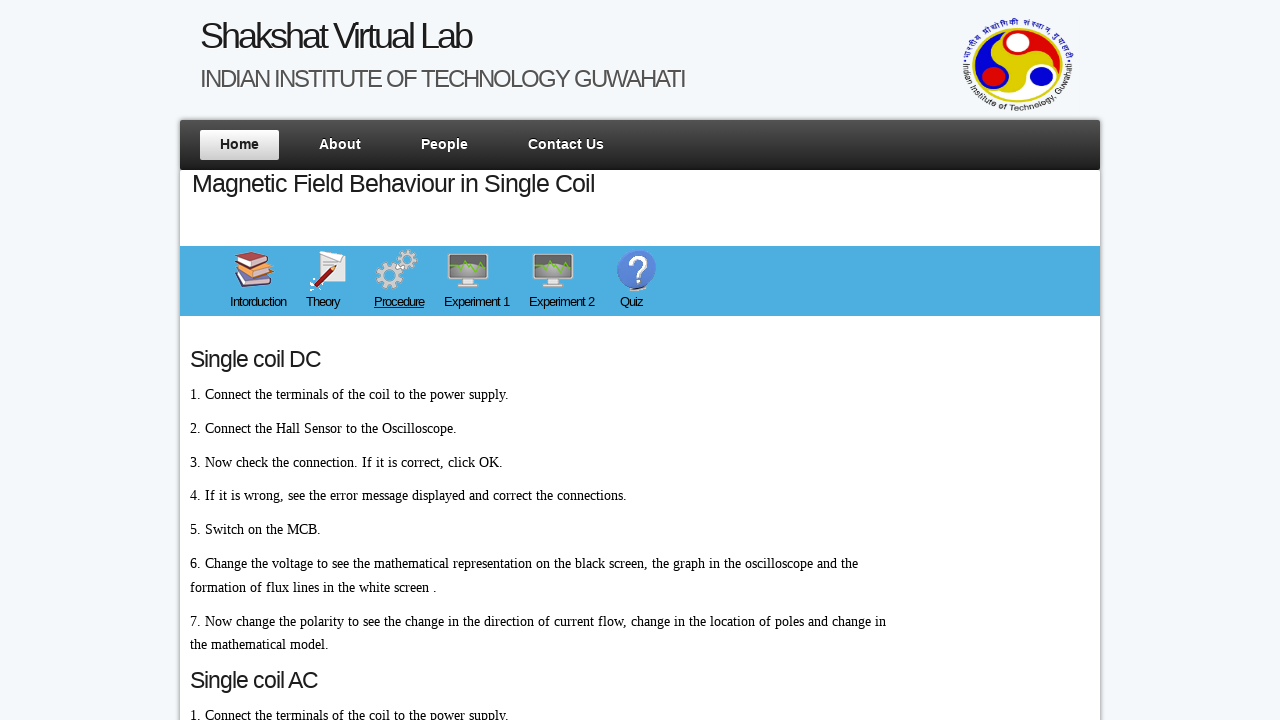

Clicked first external link on Procedure page at (552, 590) on xpath=/html/body/div/div[3]/div/div[2]/p[14]/a
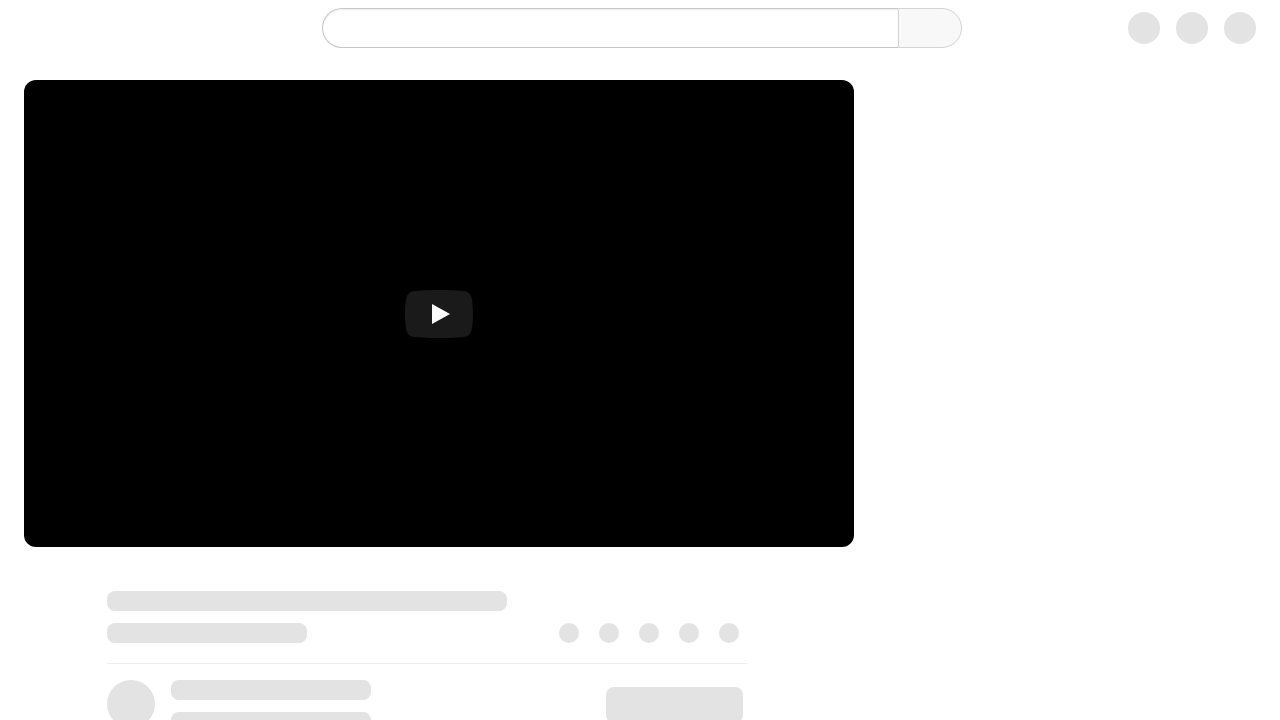

First external link page loaded
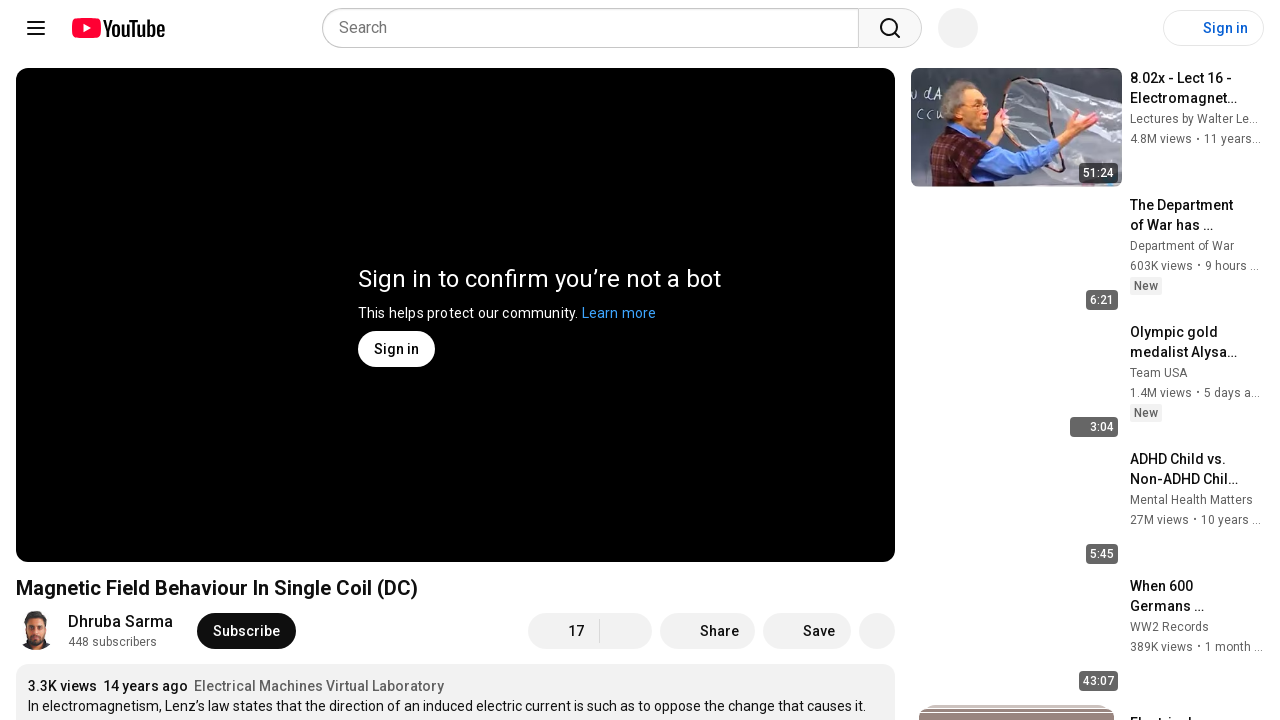

Navigated back to Procedure page
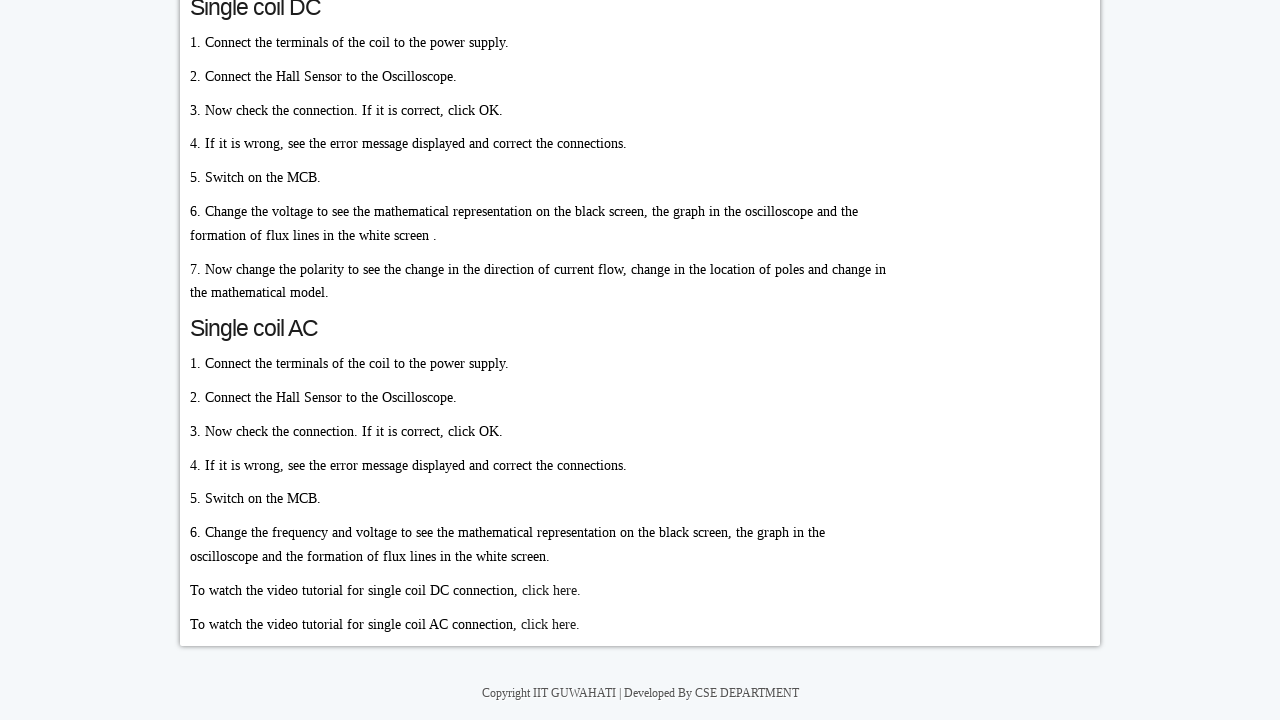

Clicked second external link on Procedure page at (550, 624) on xpath=/html/body/div/div[3]/div/div[2]/p[15]/a
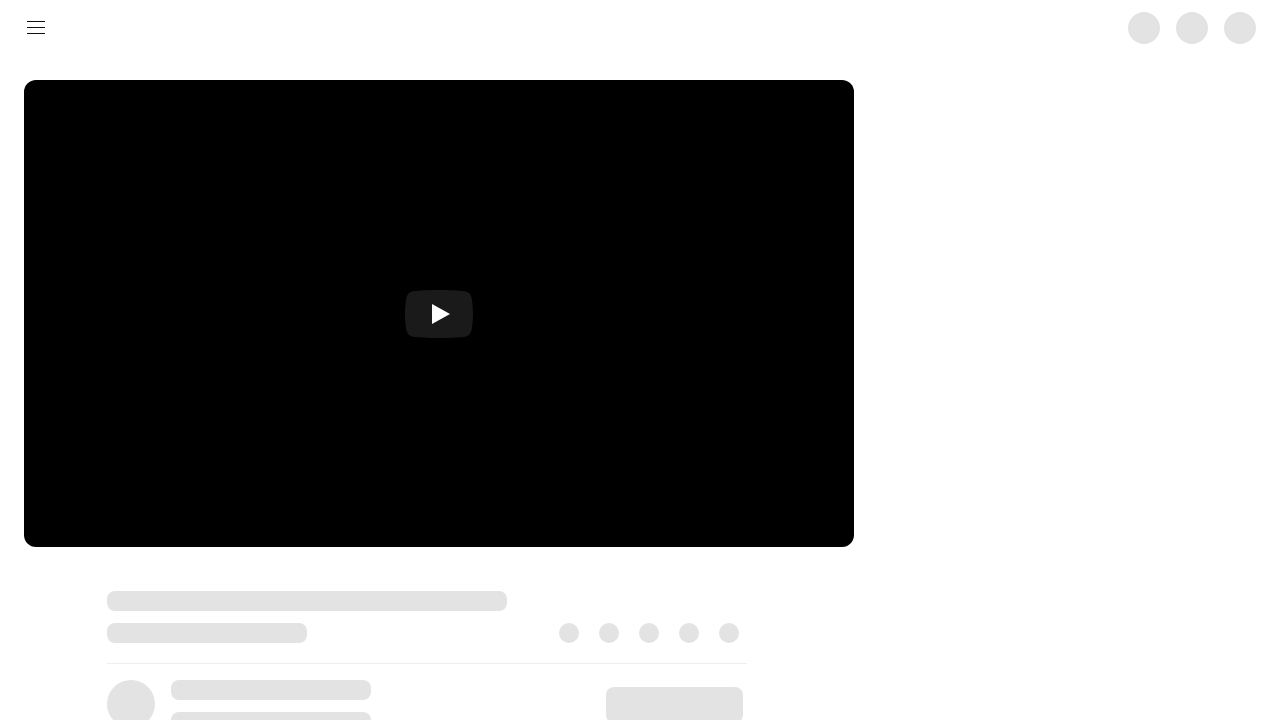

Second external link page loaded
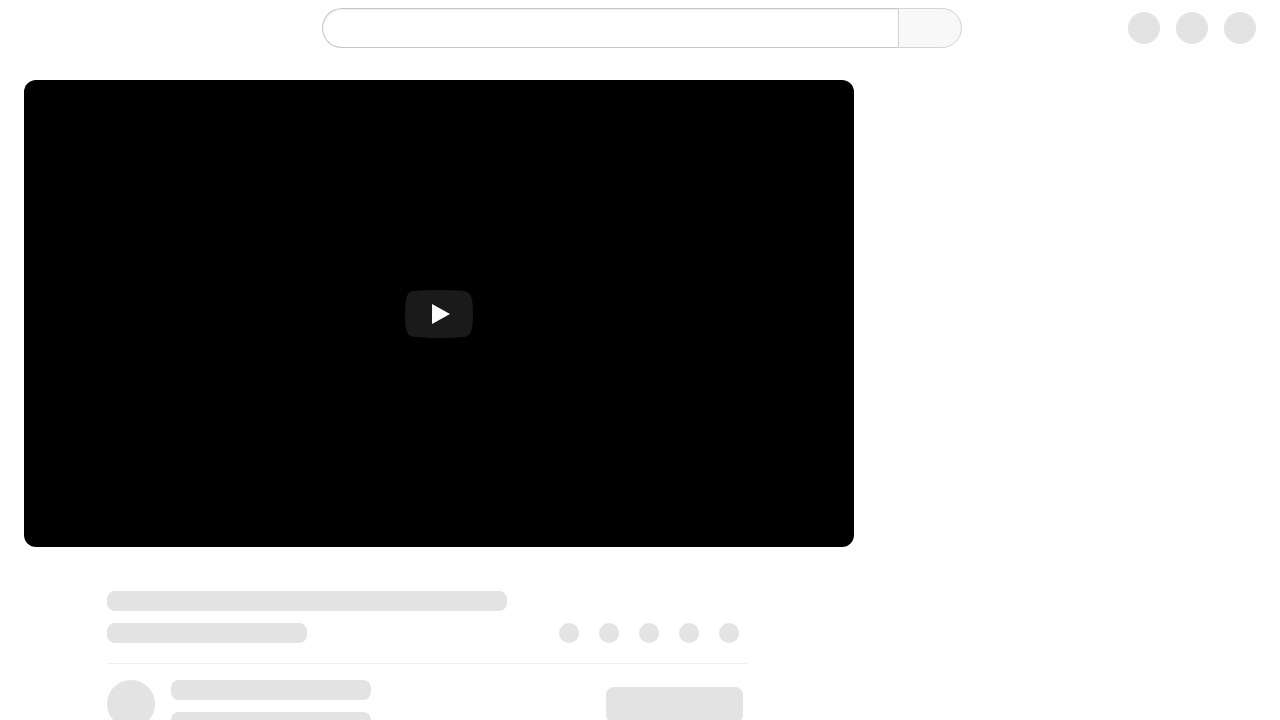

Navigated back to Procedure page
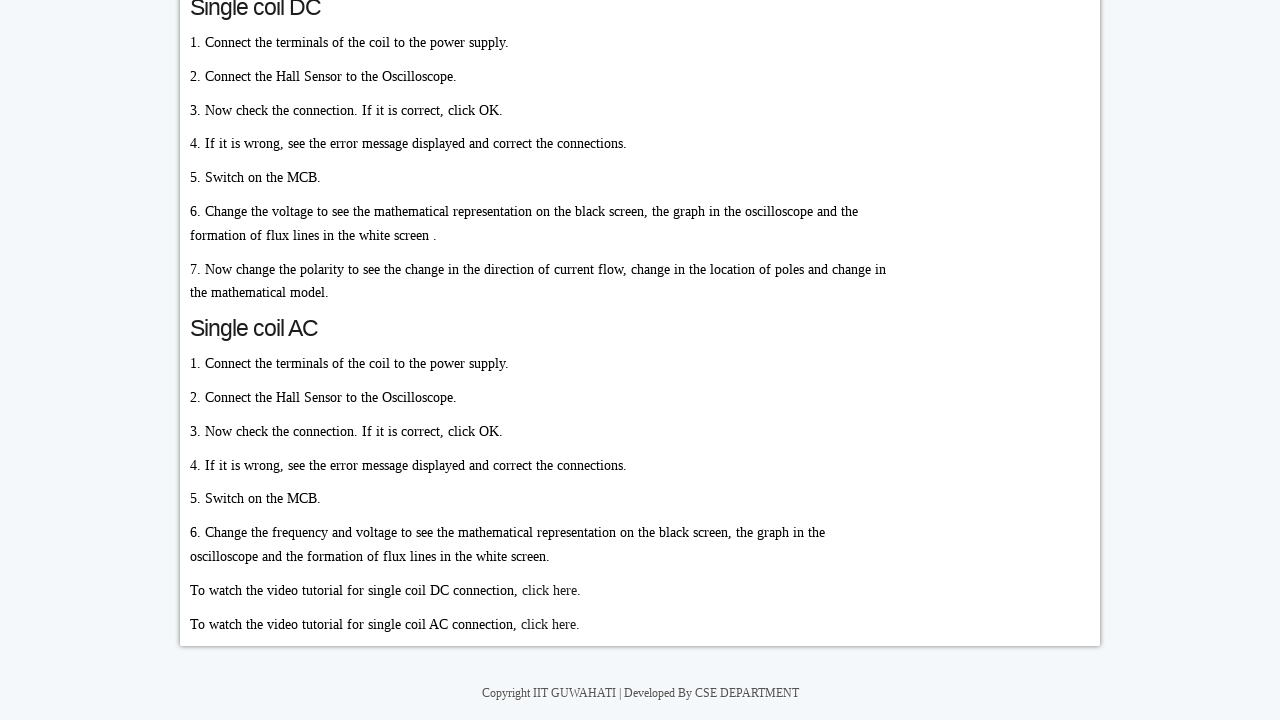

Clicked Simulator Experiment 1 navigation link at (476, 309) on xpath=/html/body/div/div[3]/div/div[1]/ul/li[4]/a/h6
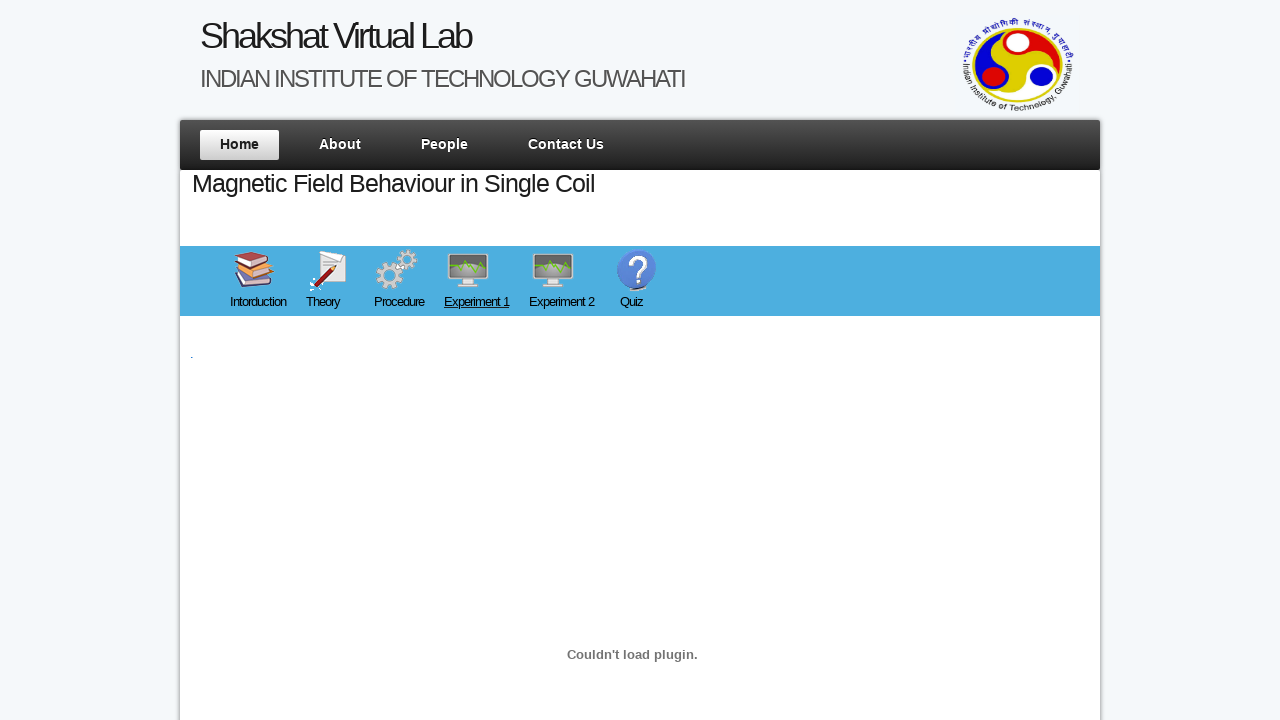

Waited for Simulator Experiment 1 to load
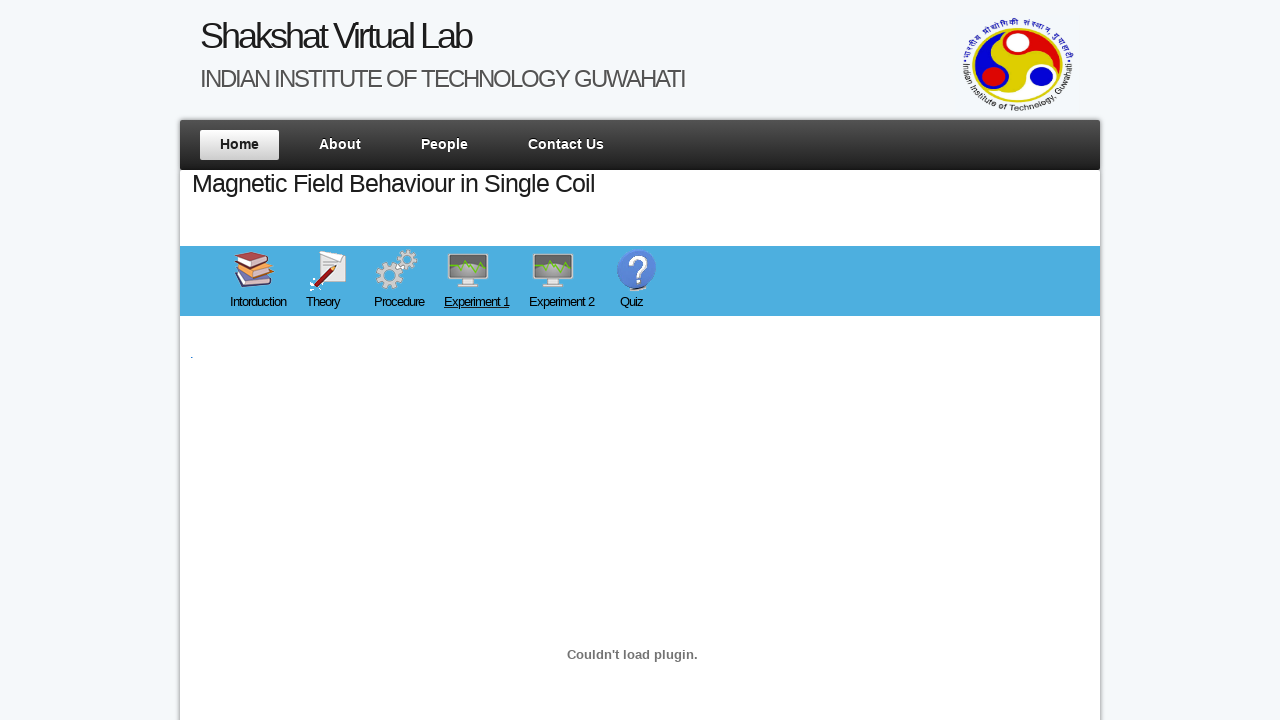

Clicked Simulator Experiment 2 navigation link at (562, 309) on xpath=/html/body/div/div[3]/div/div[1]/ul/li[5]/a/h6
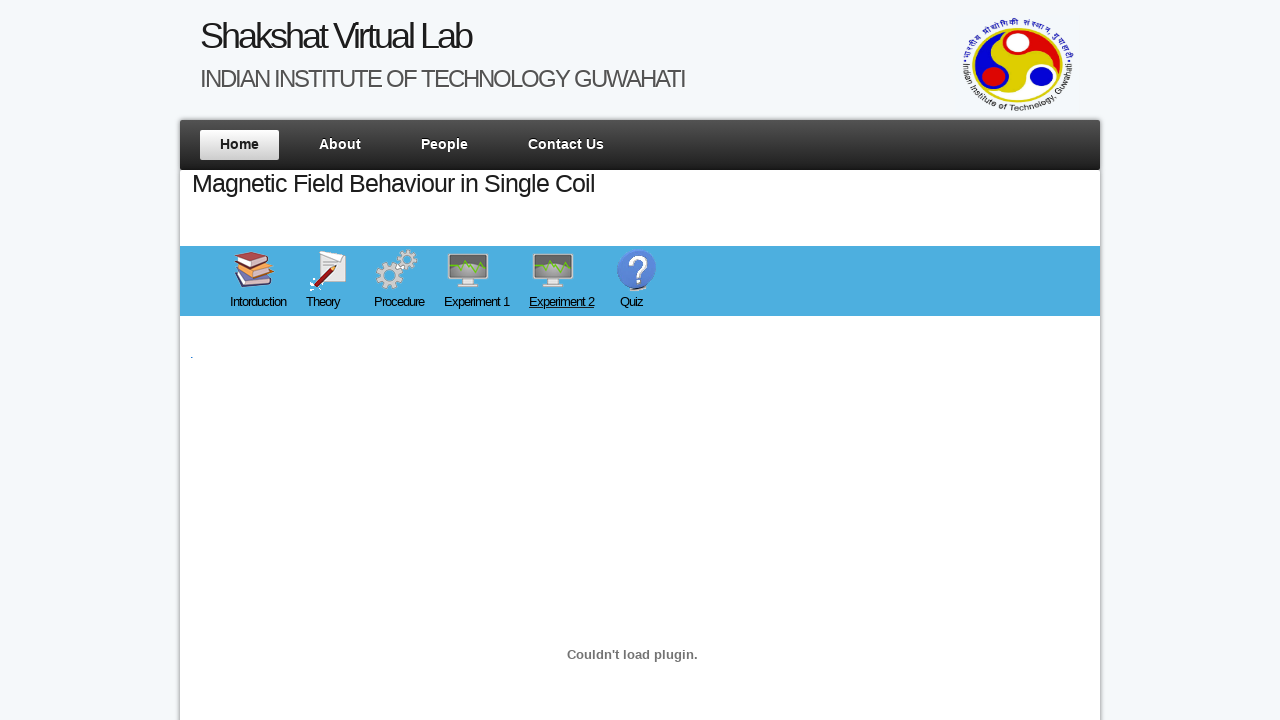

Waited for Simulator Experiment 2 to load
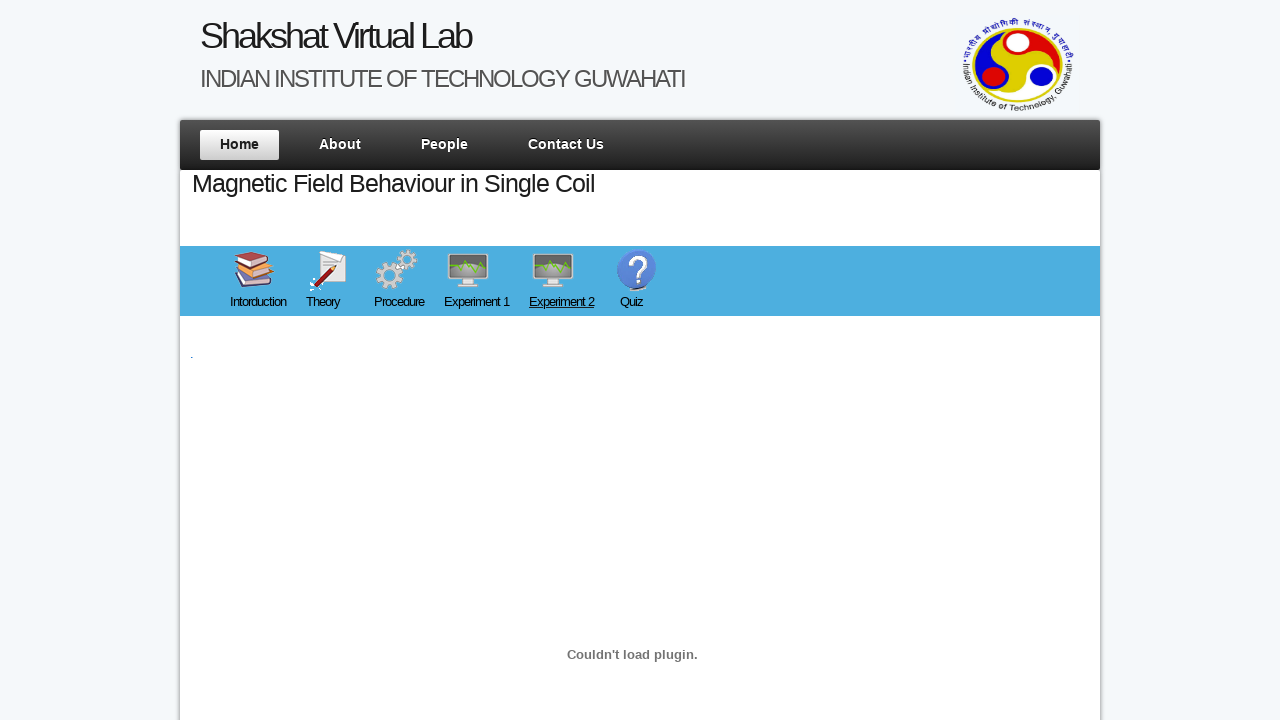

Clicked Quiz page navigation link at (638, 309) on xpath=/html/body/div/div[3]/div/div[1]/ul/li[6]/a/h6
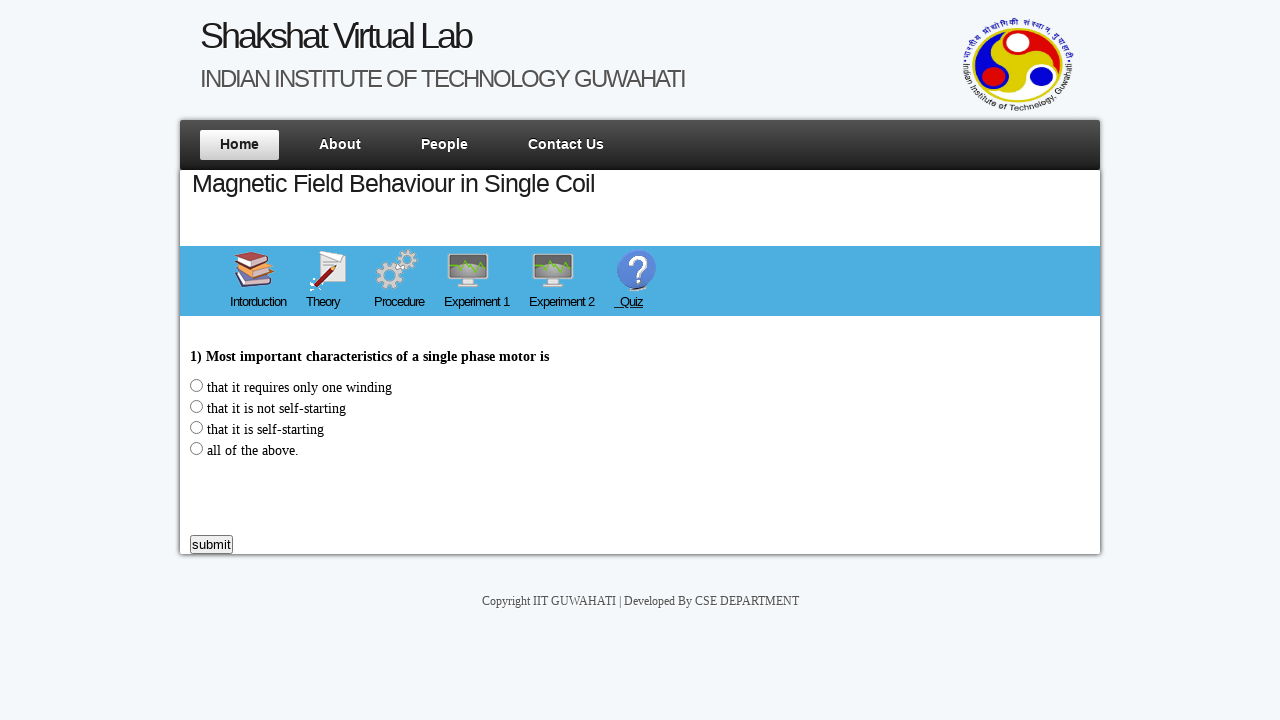

Quiz page loaded
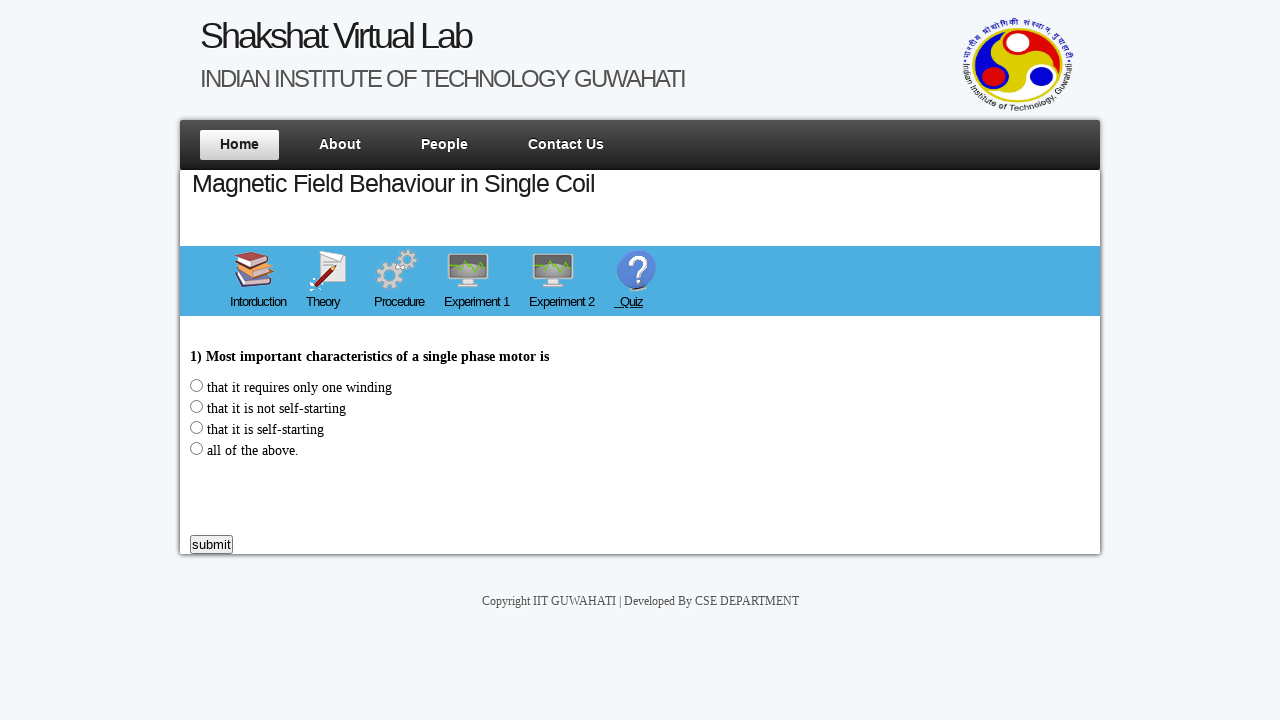

Selected second quiz option at (196, 406) on xpath=/html/body/div/div[3]/div/div/div[2]/form/div/div[2]/input[2]
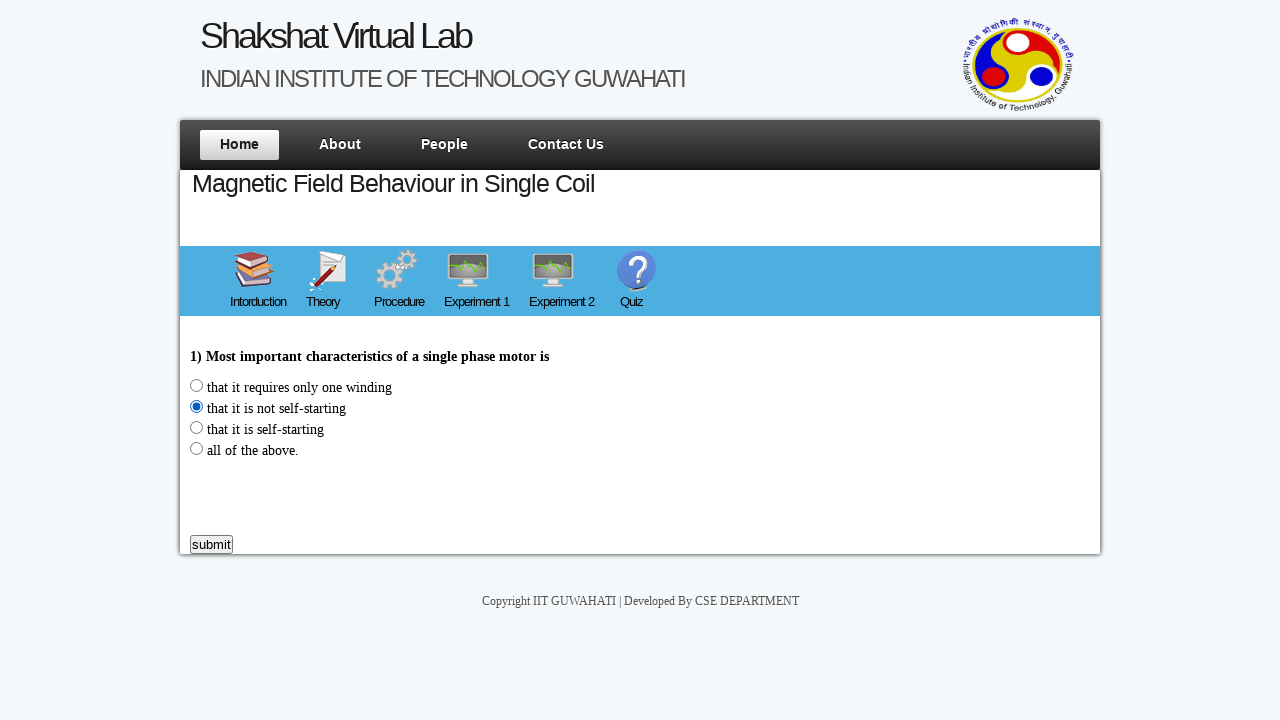

Clicked submit button after selecting second option at (212, 544) on xpath=/html/body/div/div[3]/div/div/div[2]/form/div/input[3]
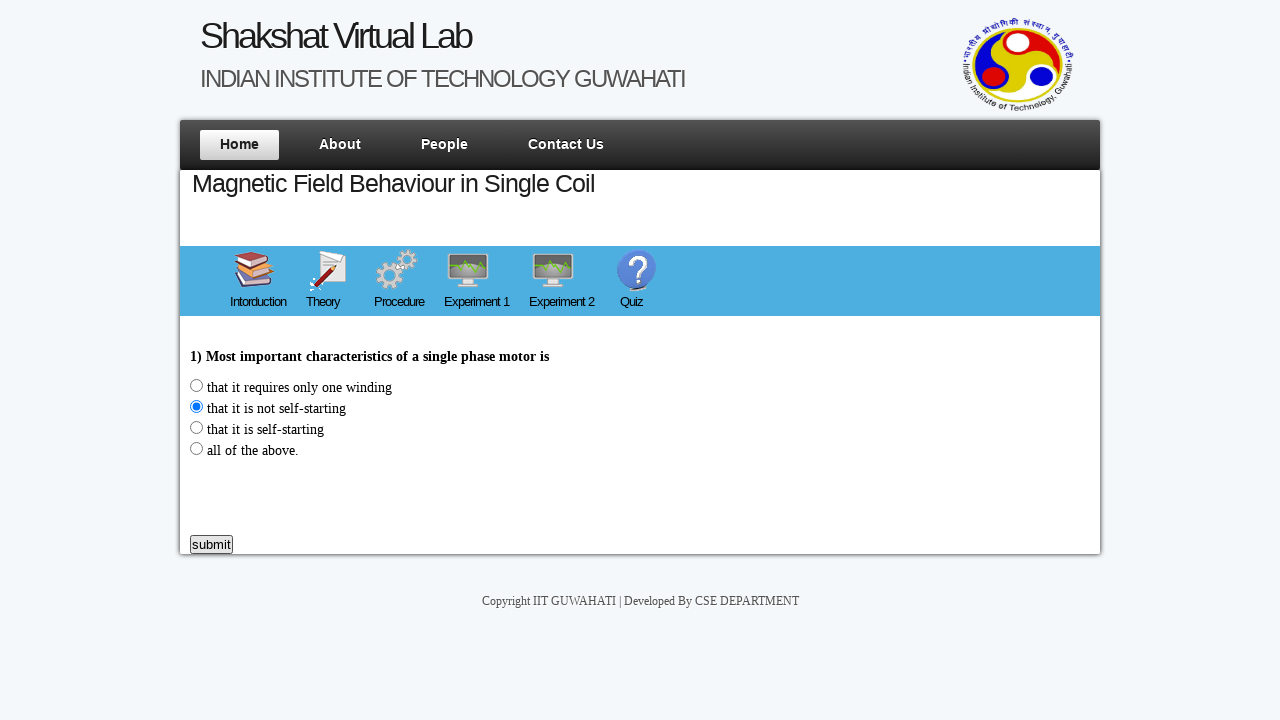

Quiz result image displayed for second option
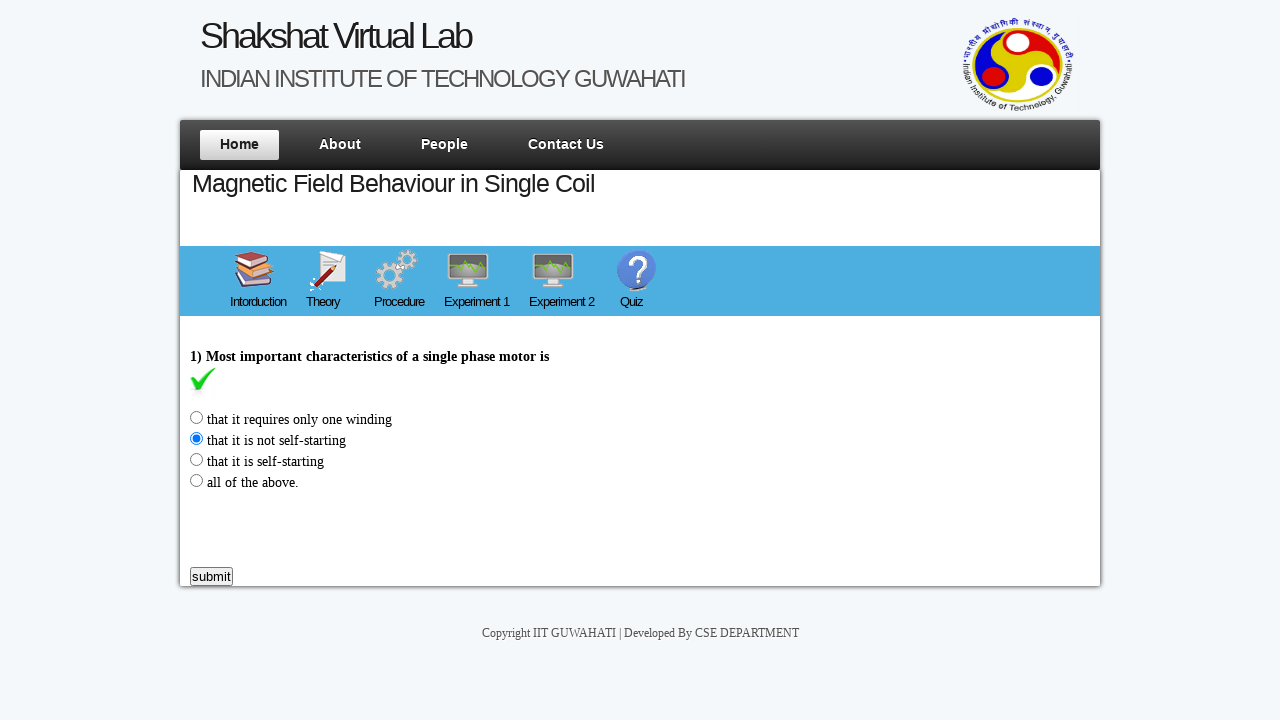

Reloaded quiz page
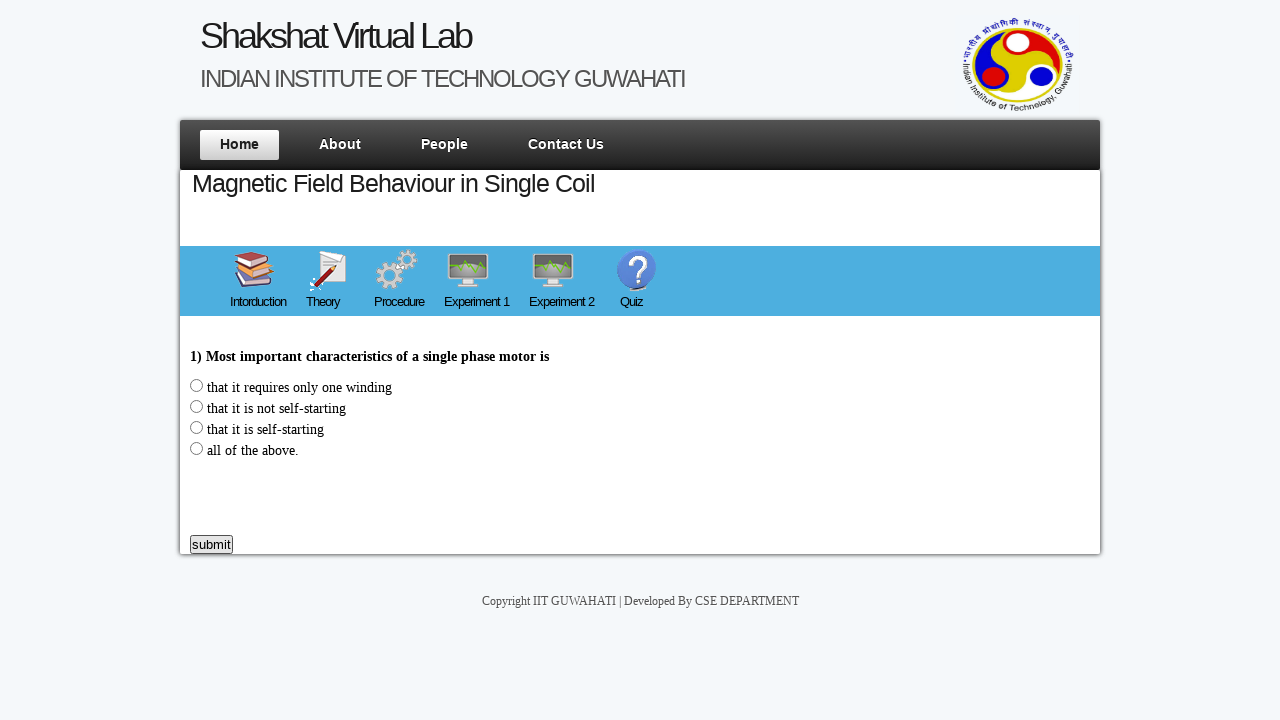

Selected first quiz option at (196, 386) on xpath=/html/body/div/div[3]/div/div/div[2]/form/div/div[2]/input[1]
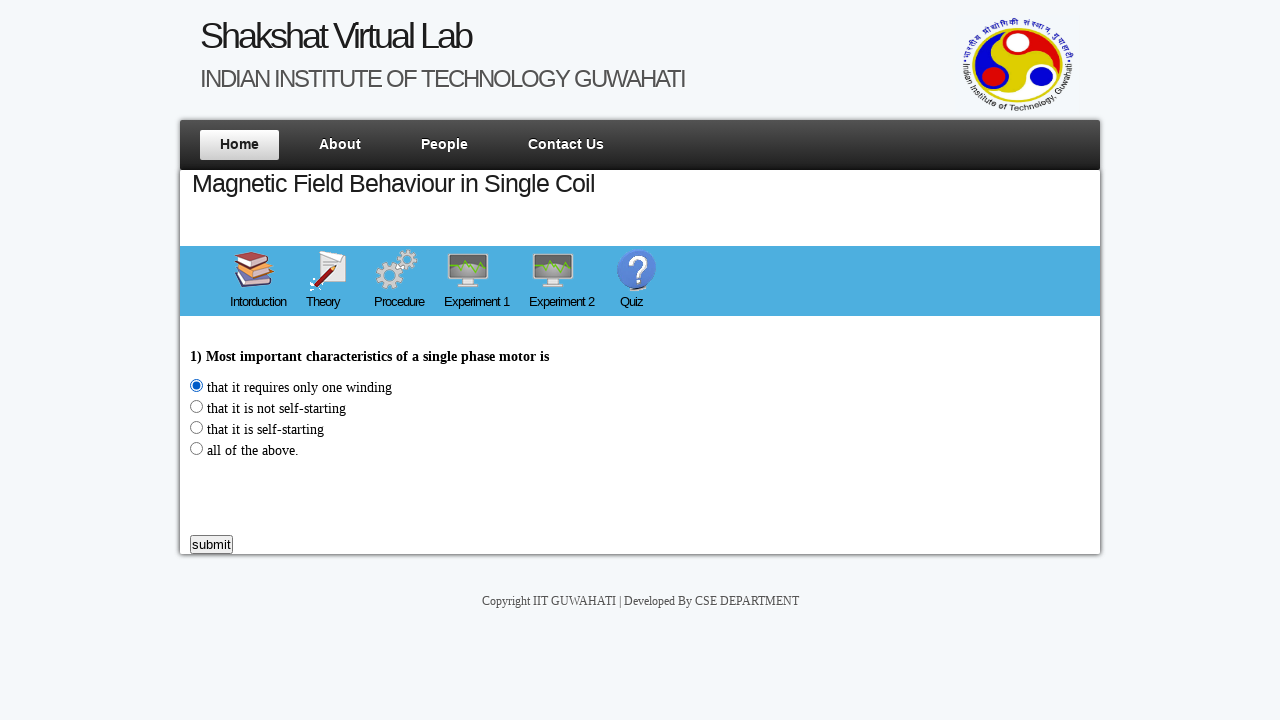

Clicked submit button after selecting first option at (212, 544) on xpath=/html/body/div/div[3]/div/div/div[2]/form/div/input[3]
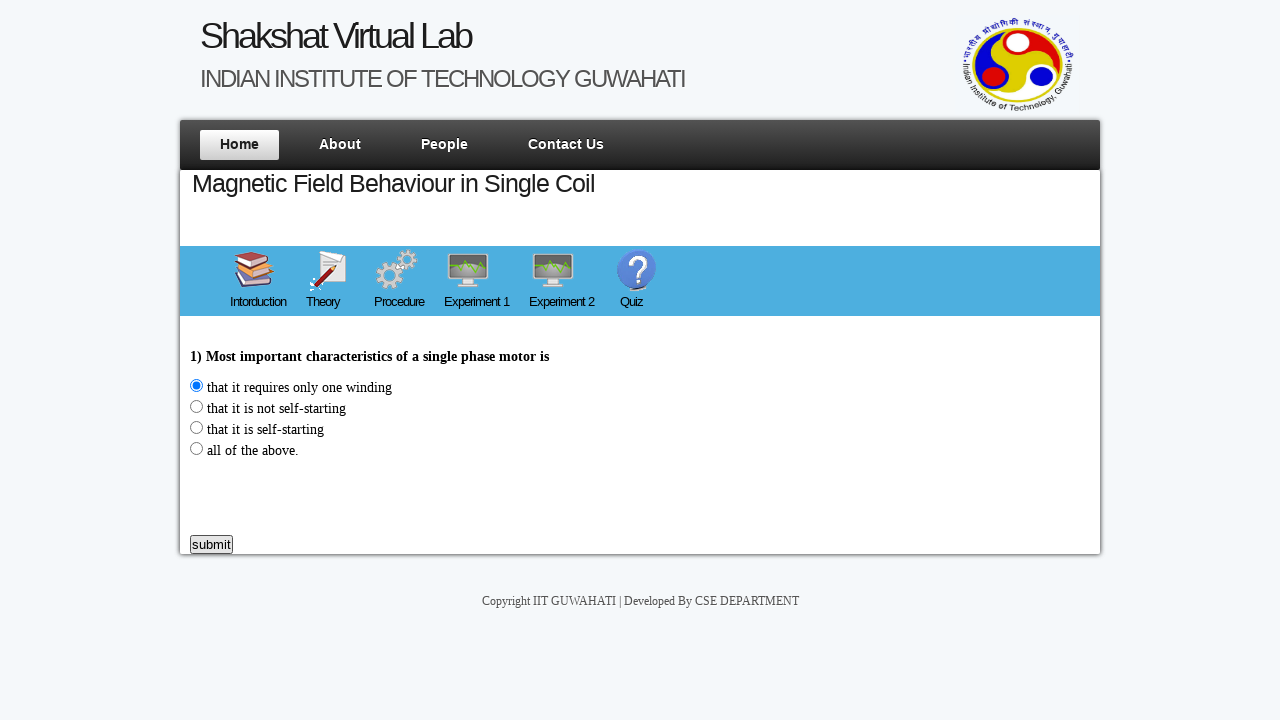

Quiz result image displayed for first option
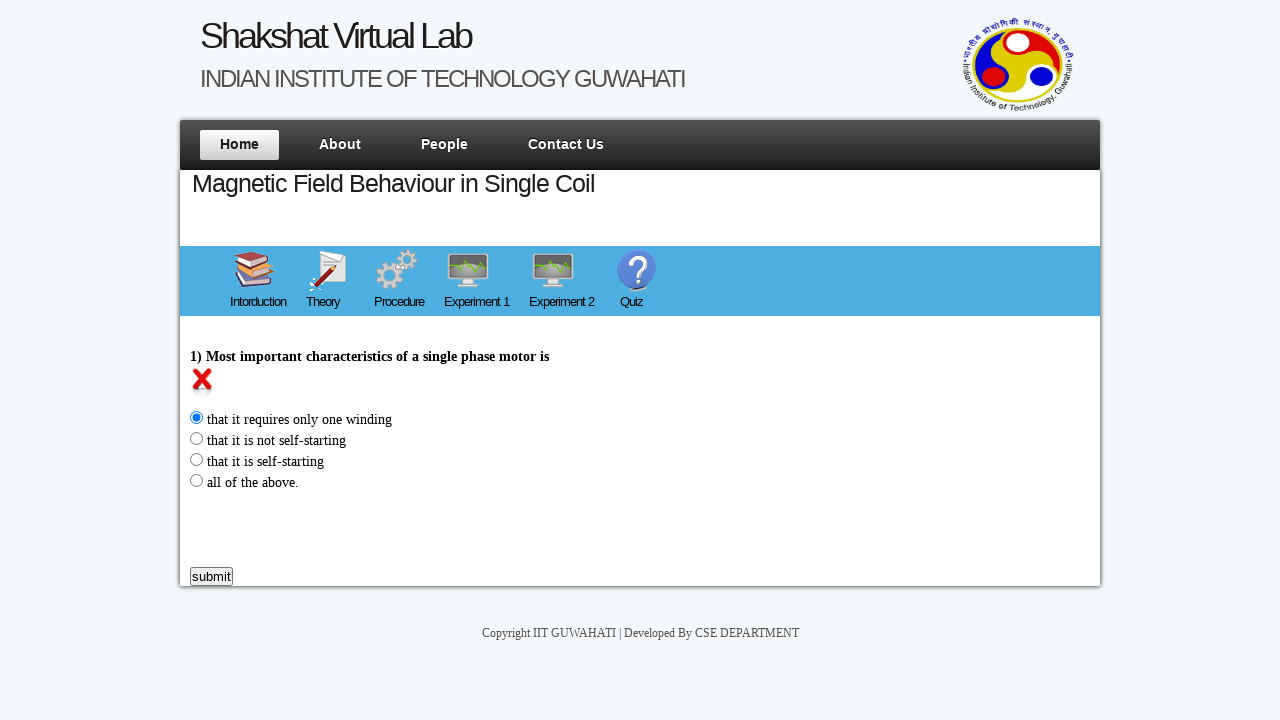

Reloaded quiz page again
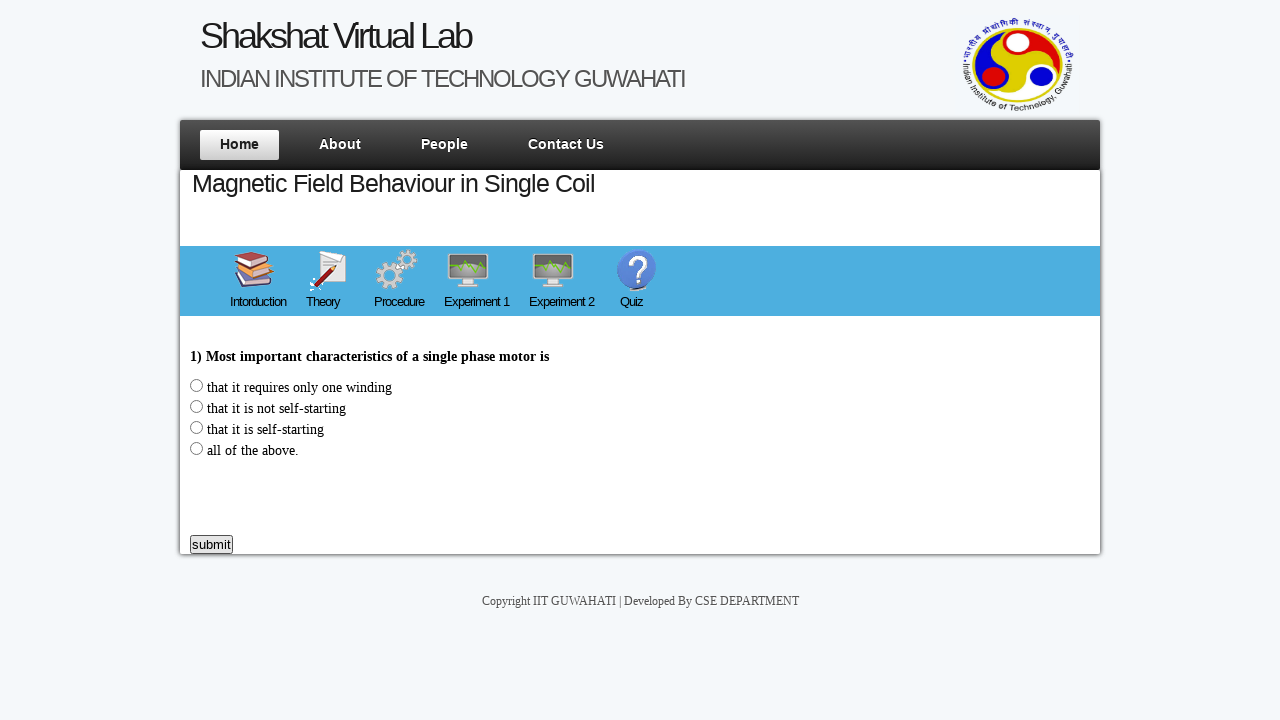

Clicked submit button without selecting any option at (212, 544) on xpath=/html/body/div/div[3]/div/div/div[2]/form/div/input[3]
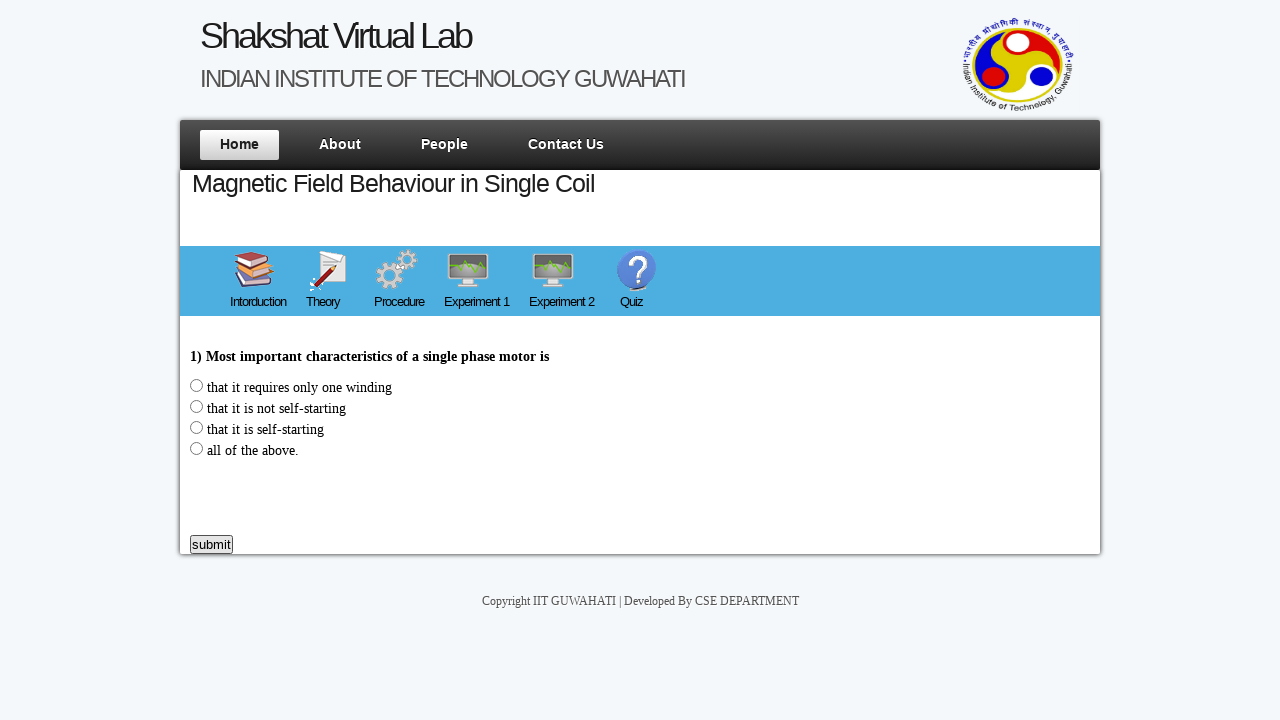

Quiz result image displayed for submission without selection
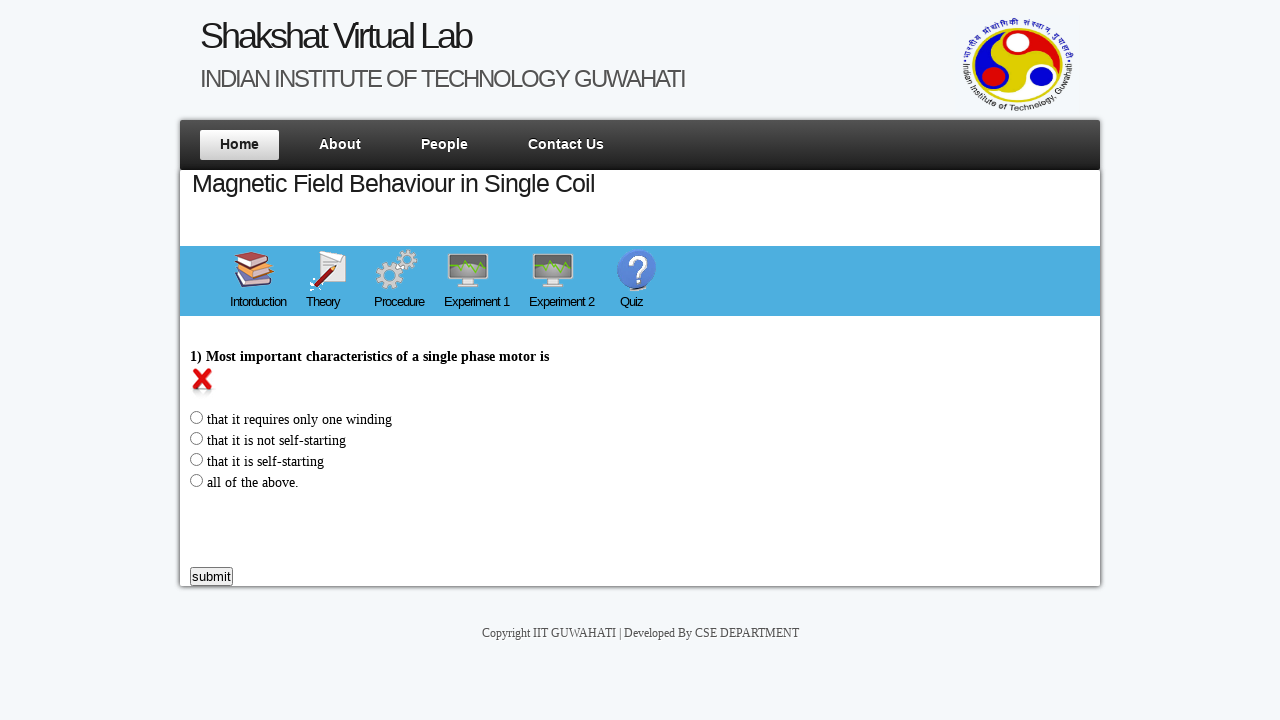

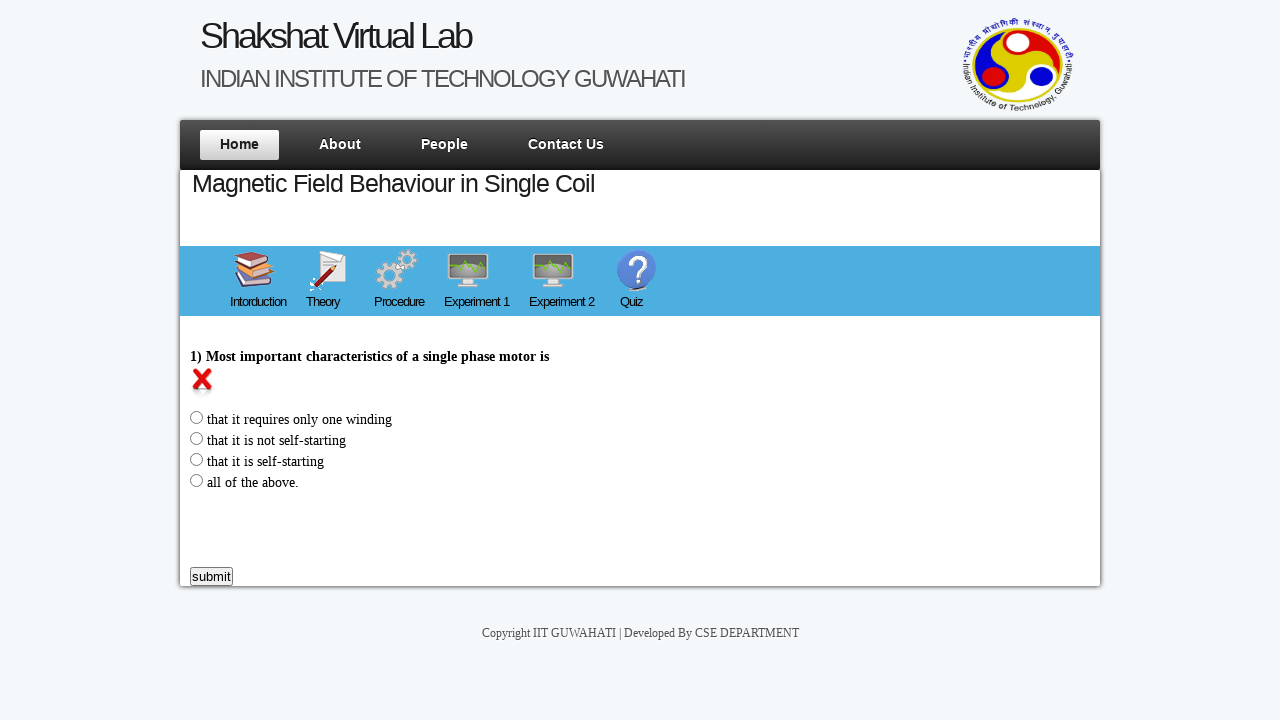